Tests Angular Material radio buttons and checkboxes by selecting a radio option, then navigating to checkbox examples to select and deselect multiple checkboxes.

Starting URL: https://material.angular.io/components/radio/examples

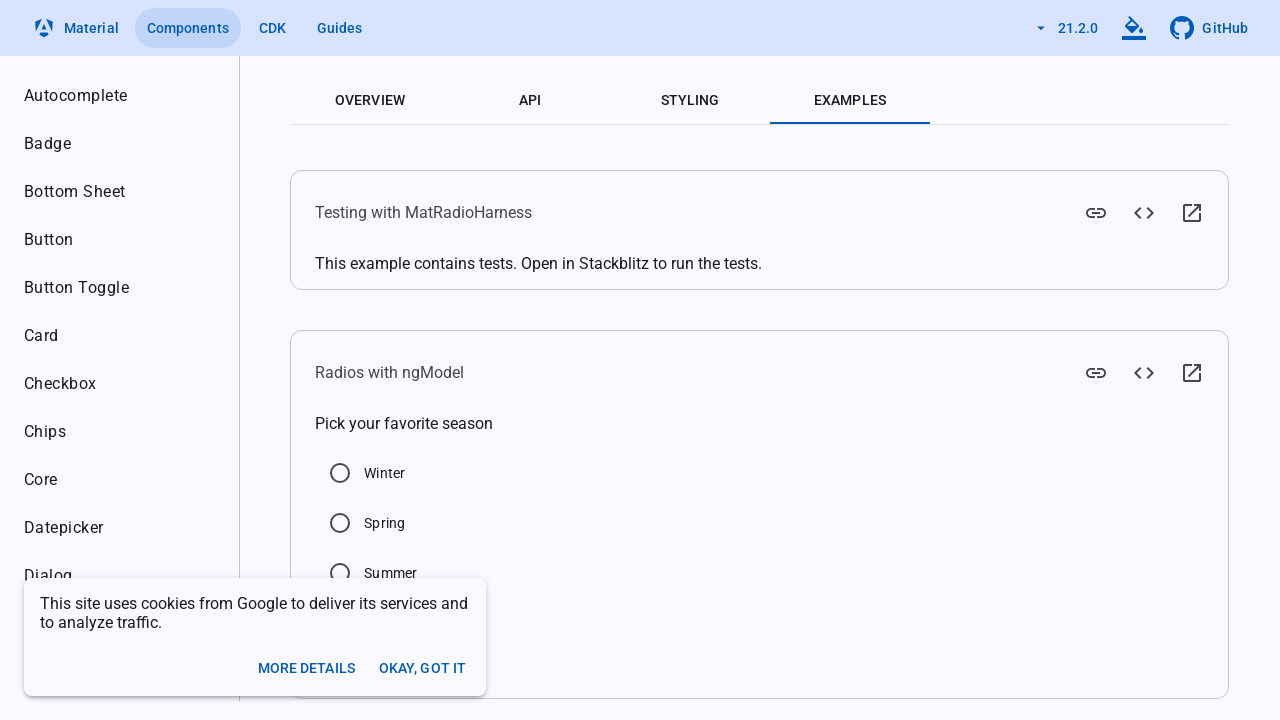

Clicked radio button option 4 at (340, 573) on input#mat-radio-4-input
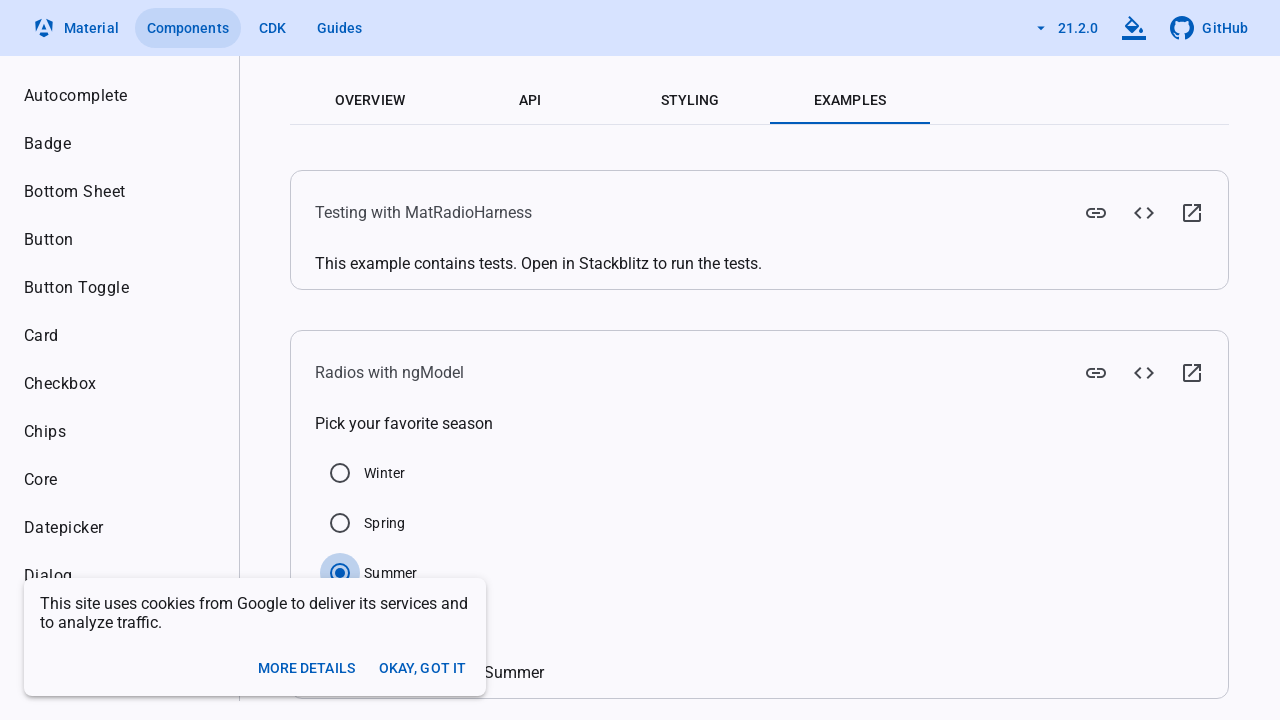

Navigated to Angular Material checkbox examples page
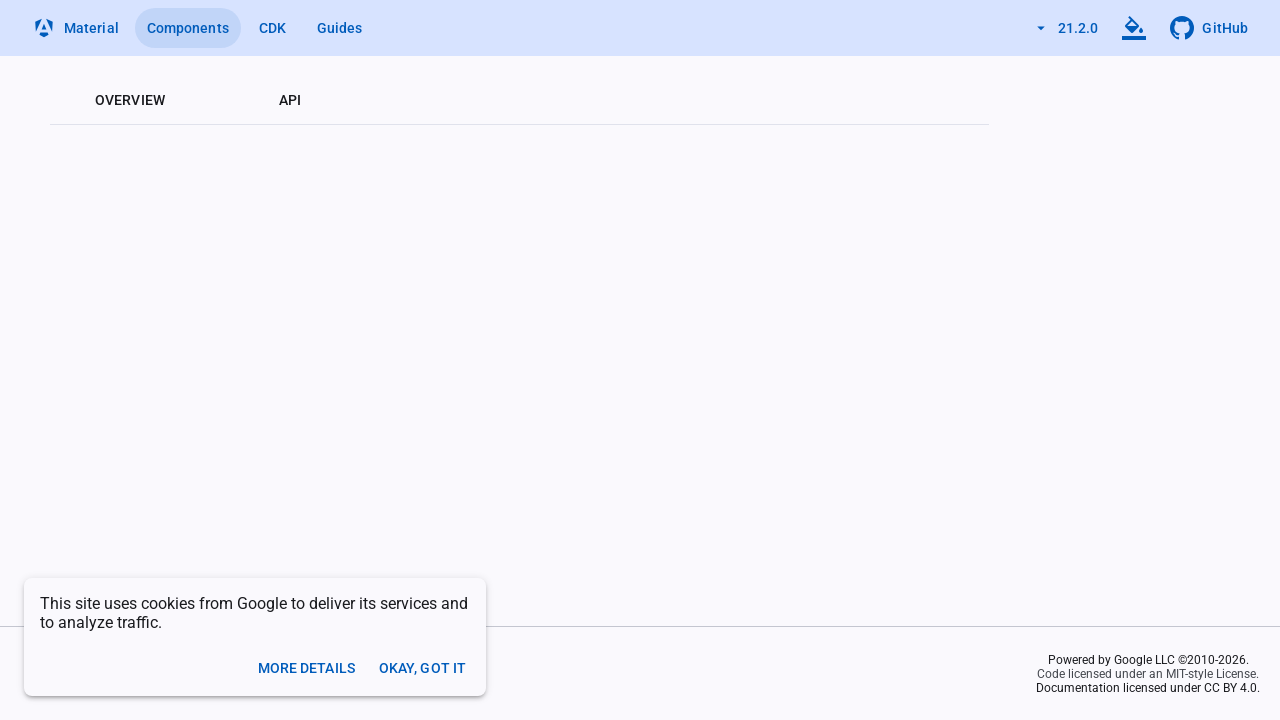

Clicked first checkbox to select it at (335, 401) on input#mat-mdc-checkbox-1-input
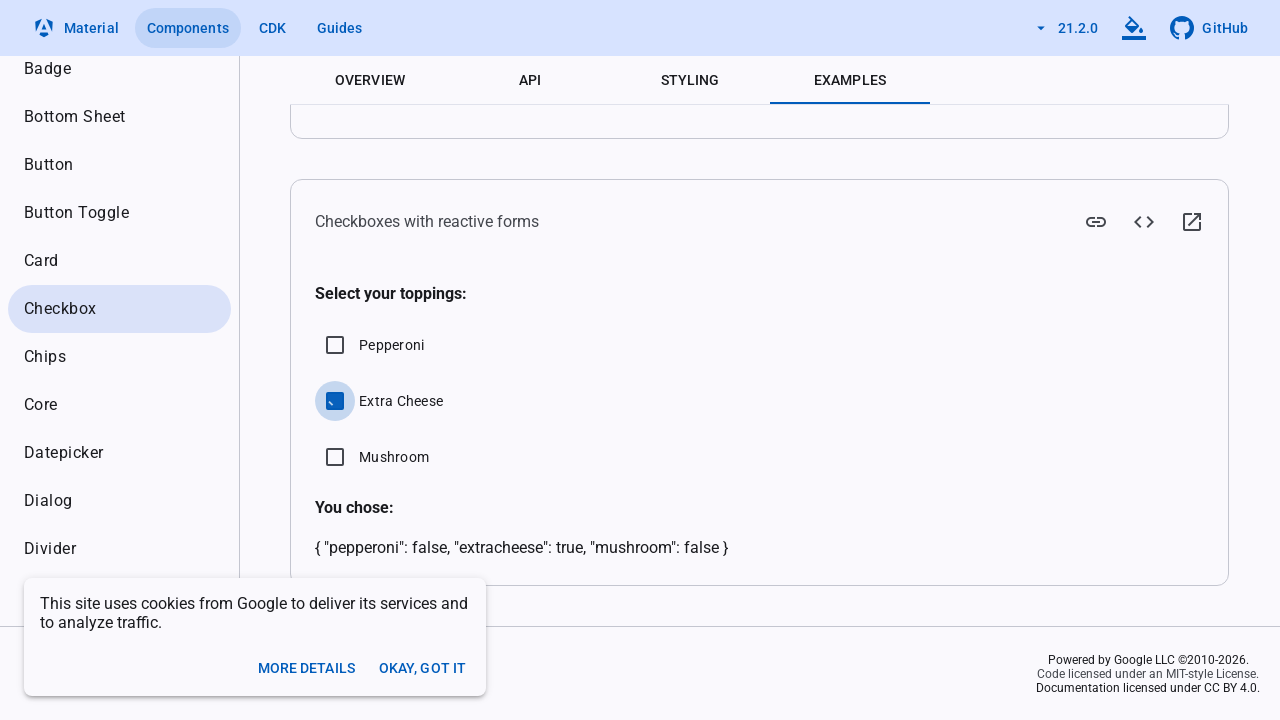

Clicked second checkbox to select it at (335, 457) on input#mat-mdc-checkbox-2-input
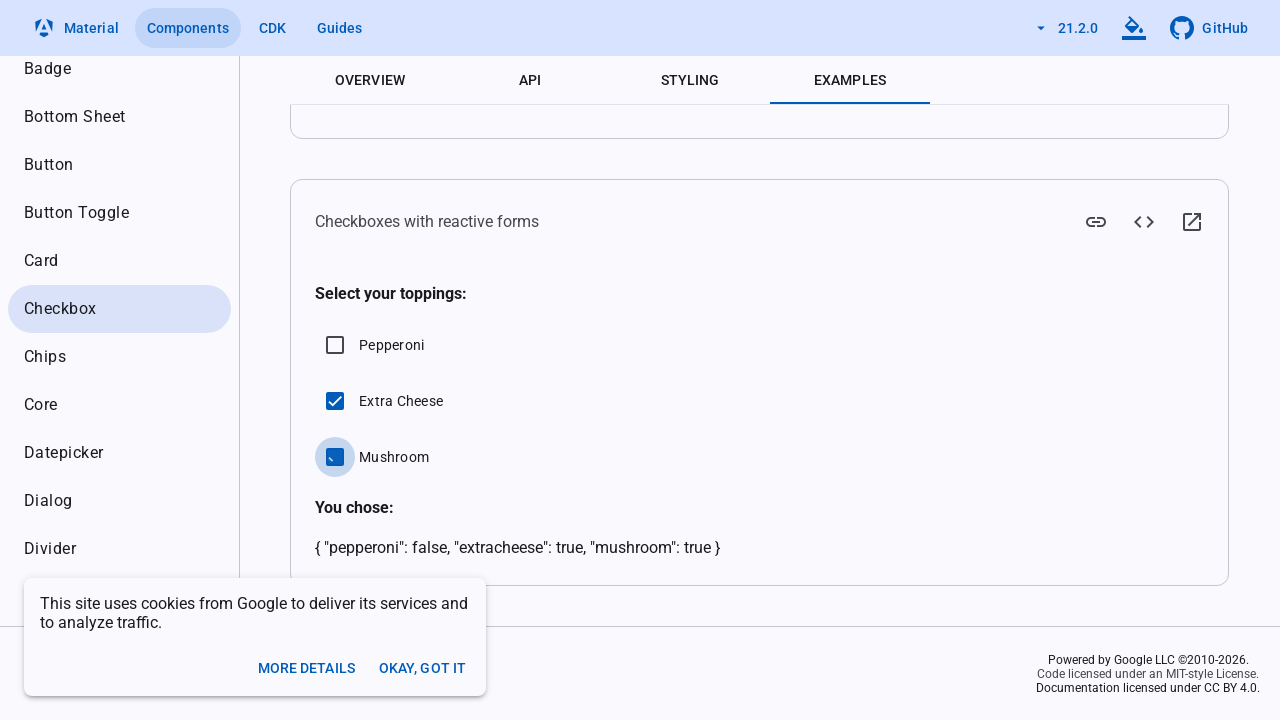

Both checkboxes were selected, deselected first checkbox at (335, 401) on input#mat-mdc-checkbox-1-input
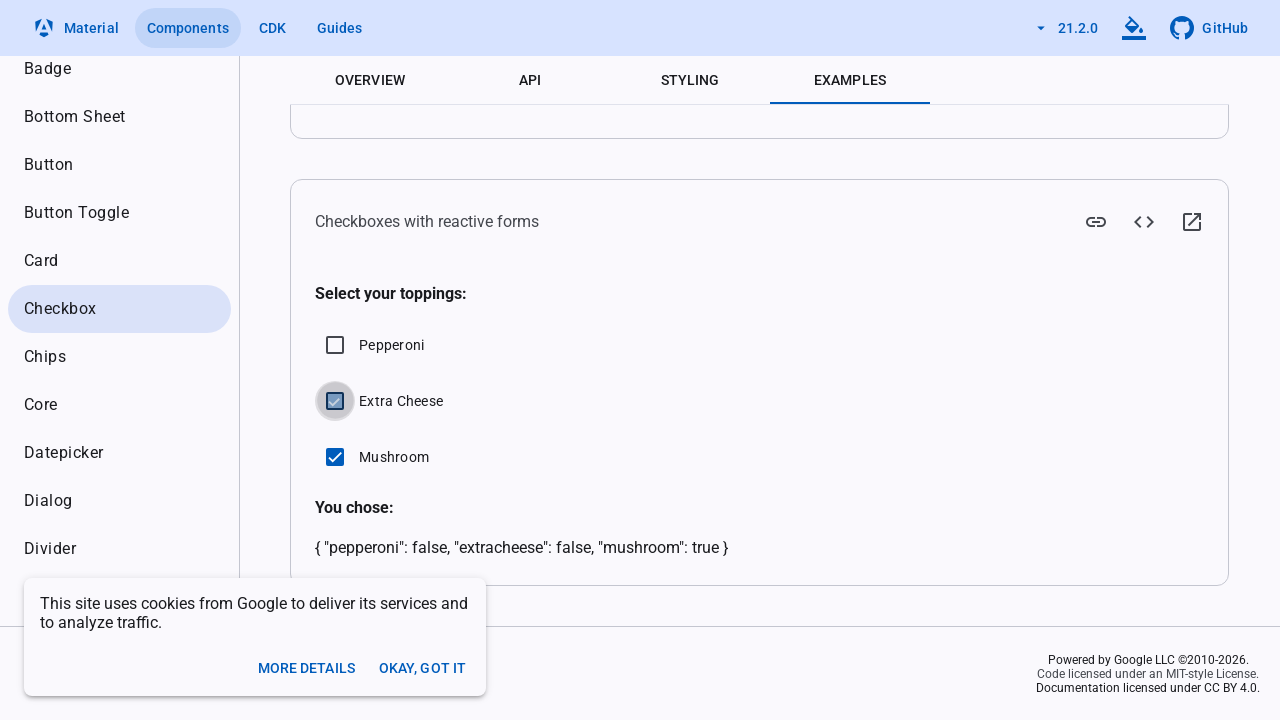

Deselected second checkbox at (335, 457) on input#mat-mdc-checkbox-2-input
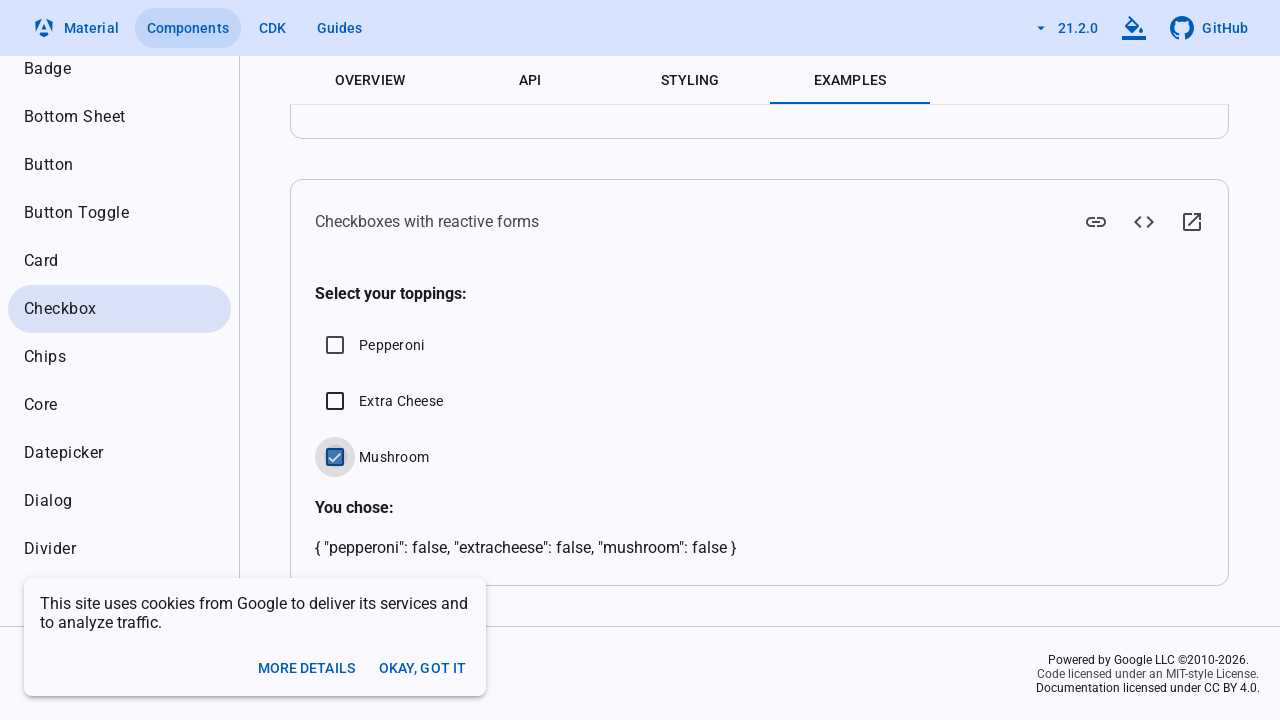

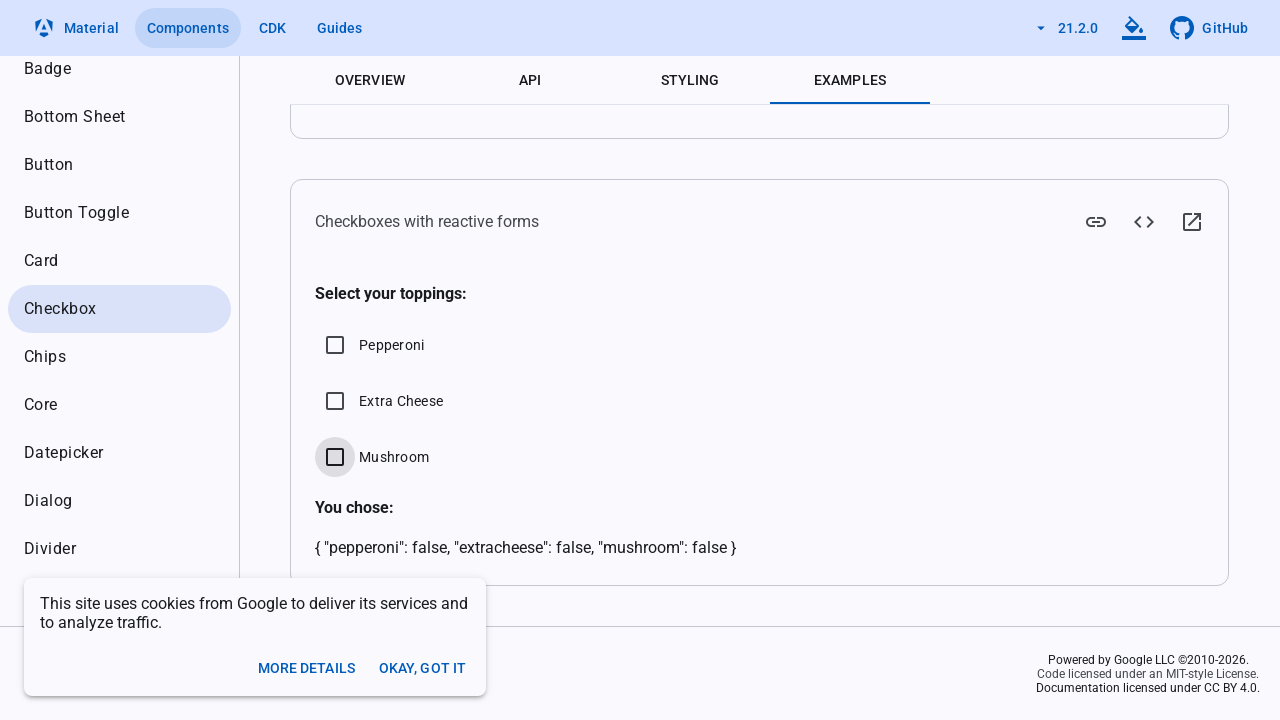